Navigates to Form Authentication page and verifies the URL is correct

Starting URL: https://the-internet.herokuapp.com

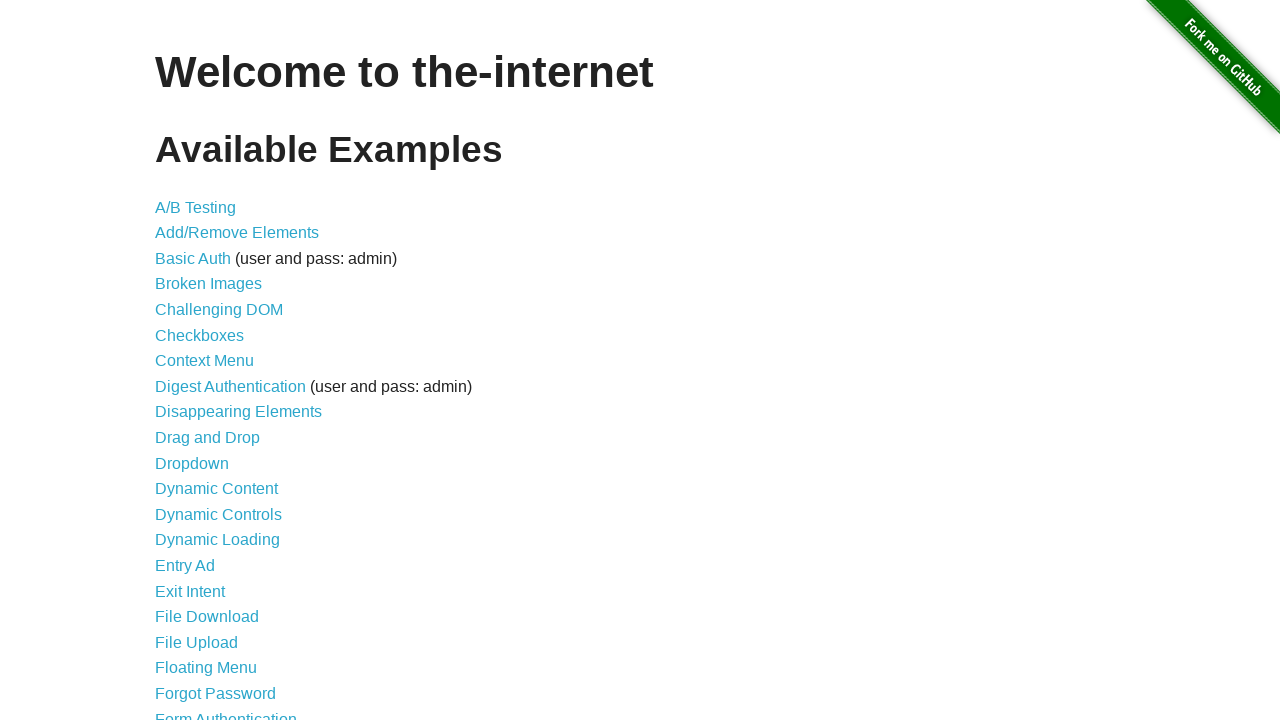

Clicked on Form Authentication link at (226, 712) on xpath=//a[normalize-space()='Form Authentication']
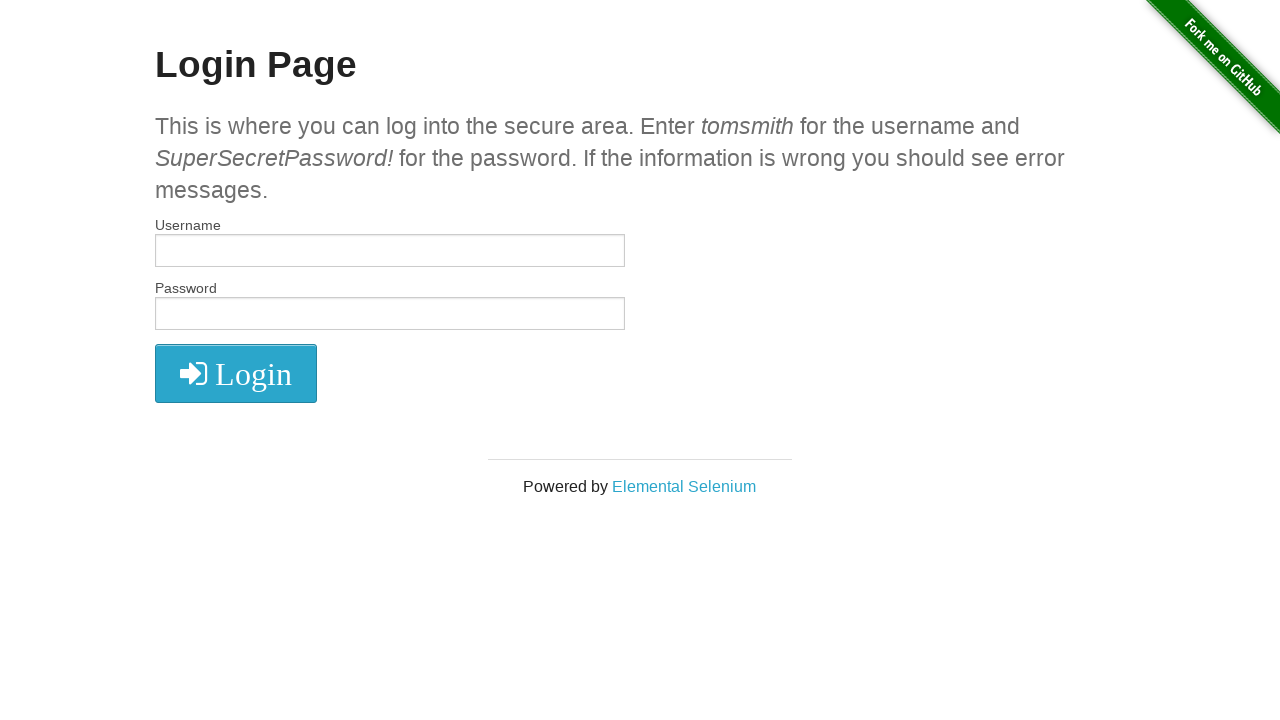

Navigated to Form Authentication page and verified URL is correct
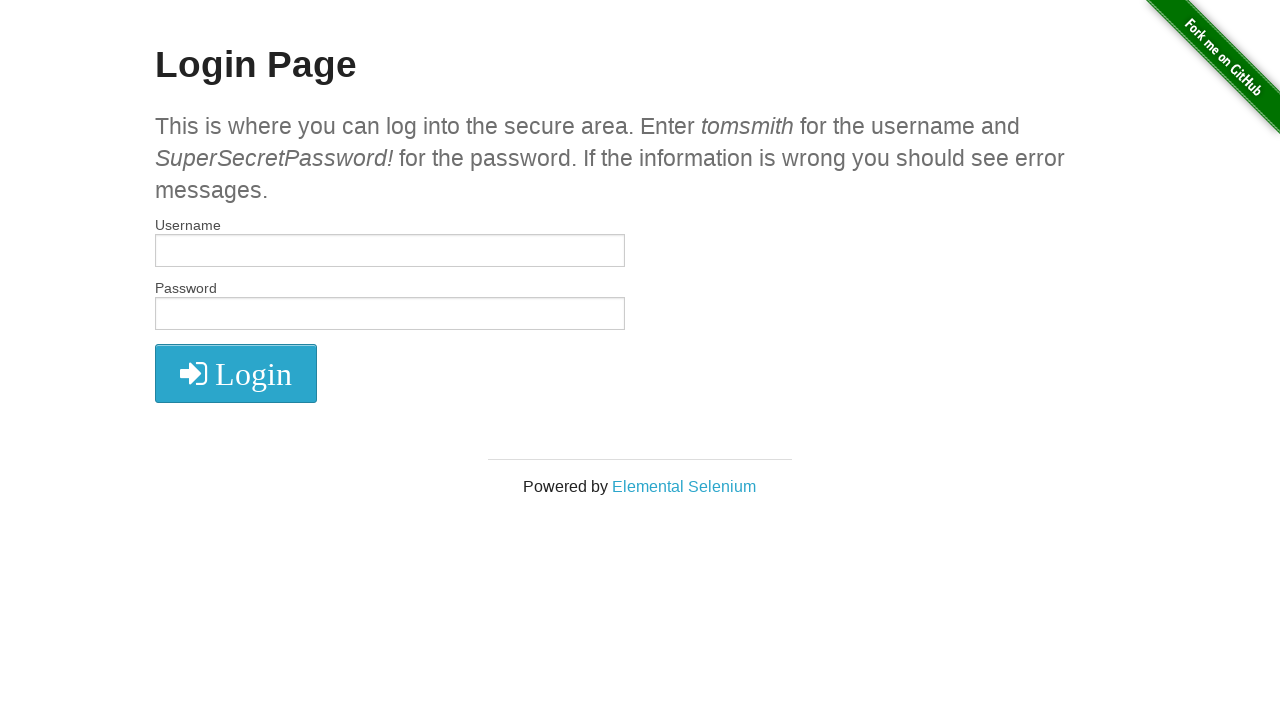

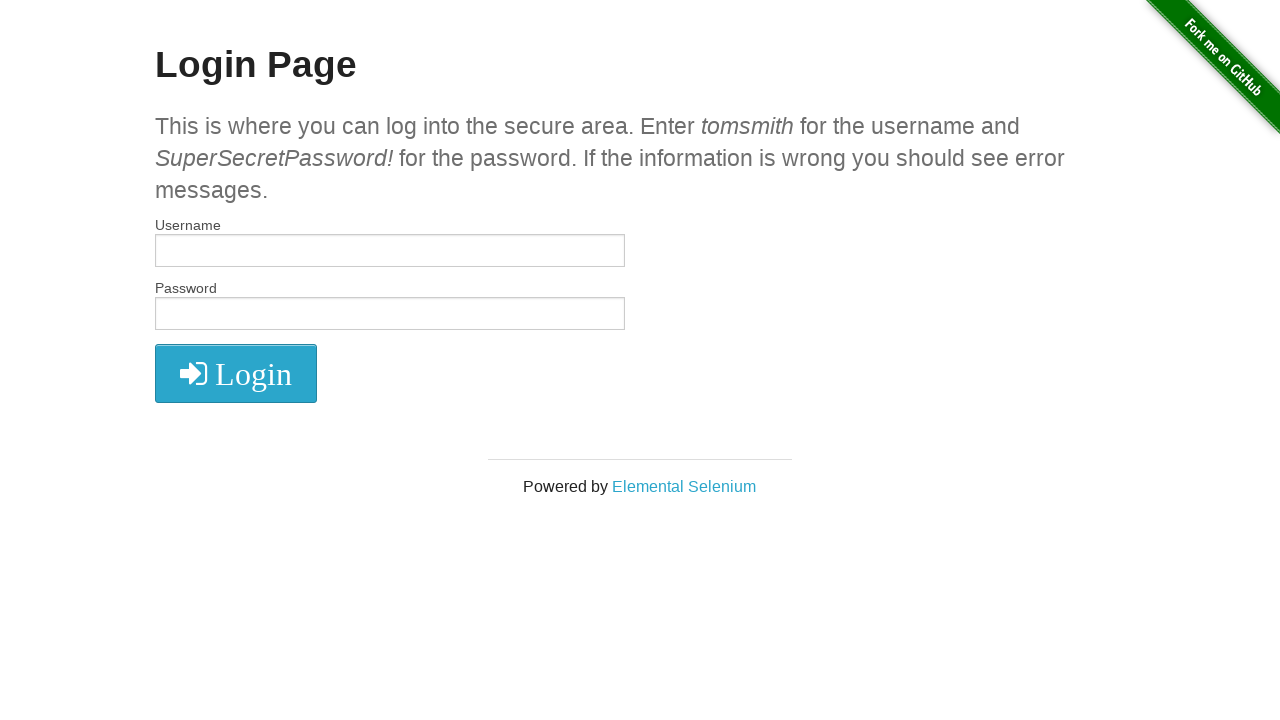